Demonstrates locating login form elements using relative XPath expressions

Starting URL: https://opensource-demo.orangehrmlive.com/

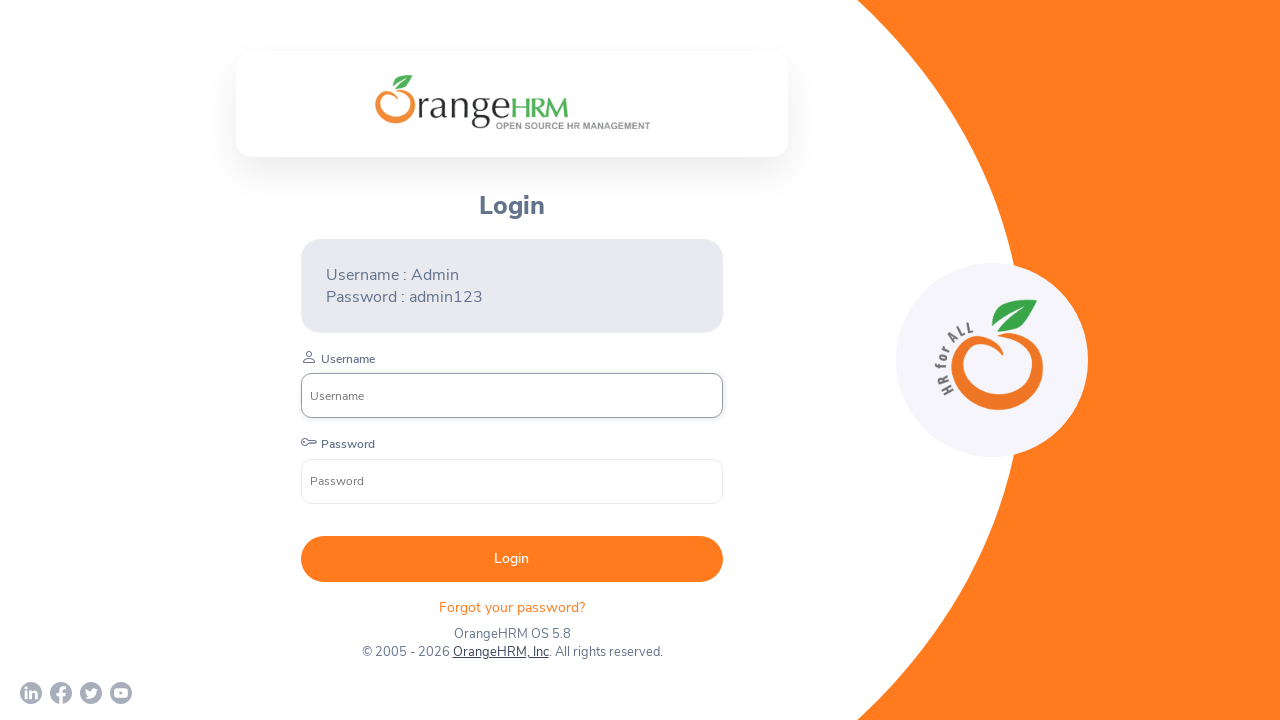

Waited for username input field to be present using relative XPath
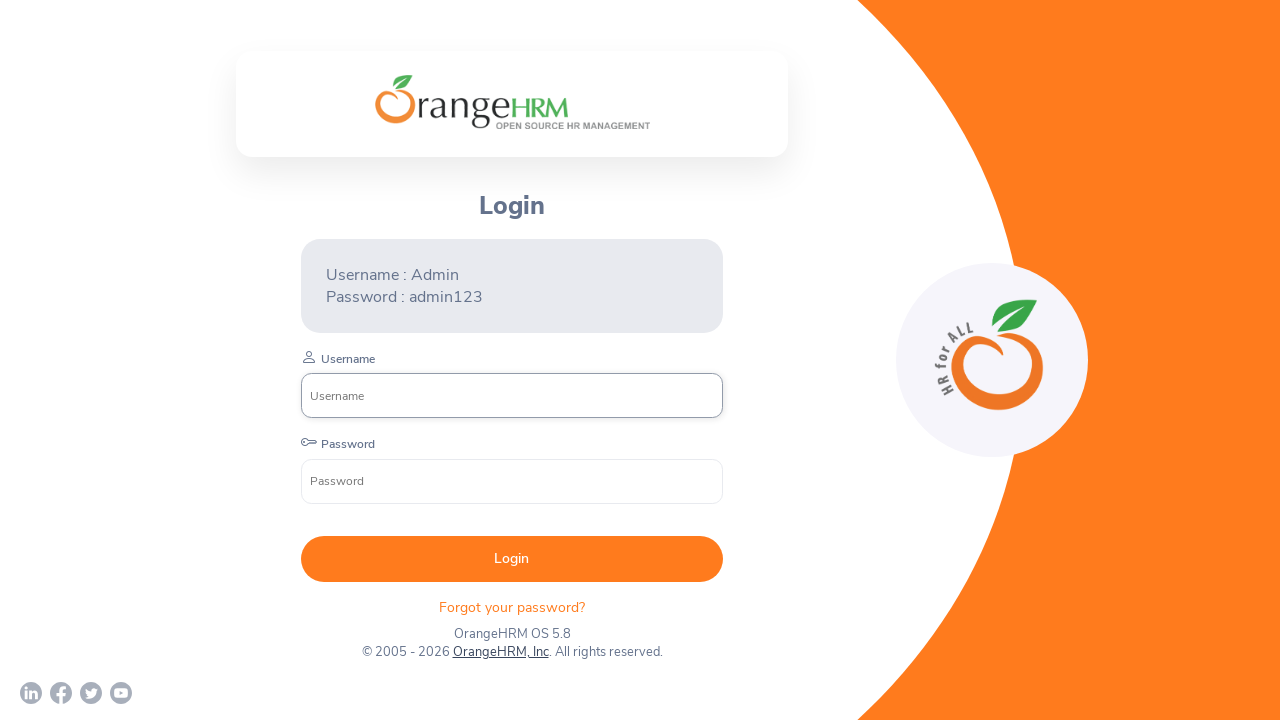

Waited for password input field to be present using relative XPath
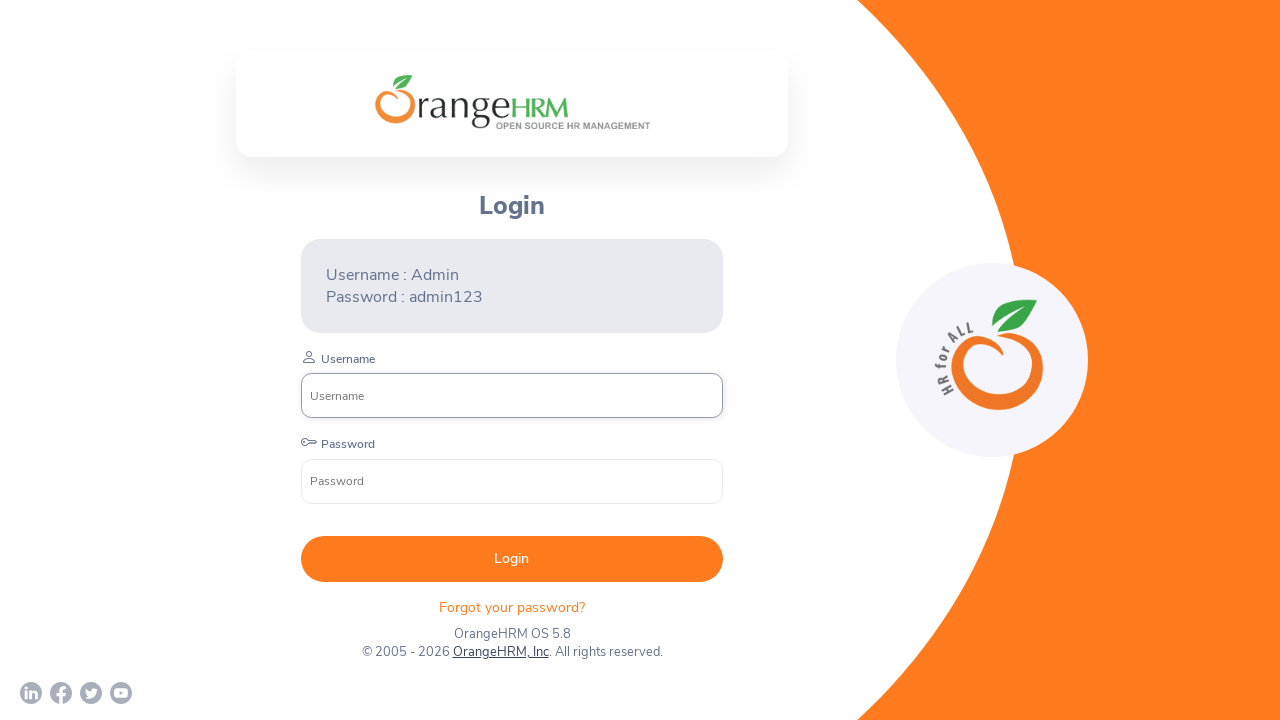

Waited for submit button to be present using relative XPath
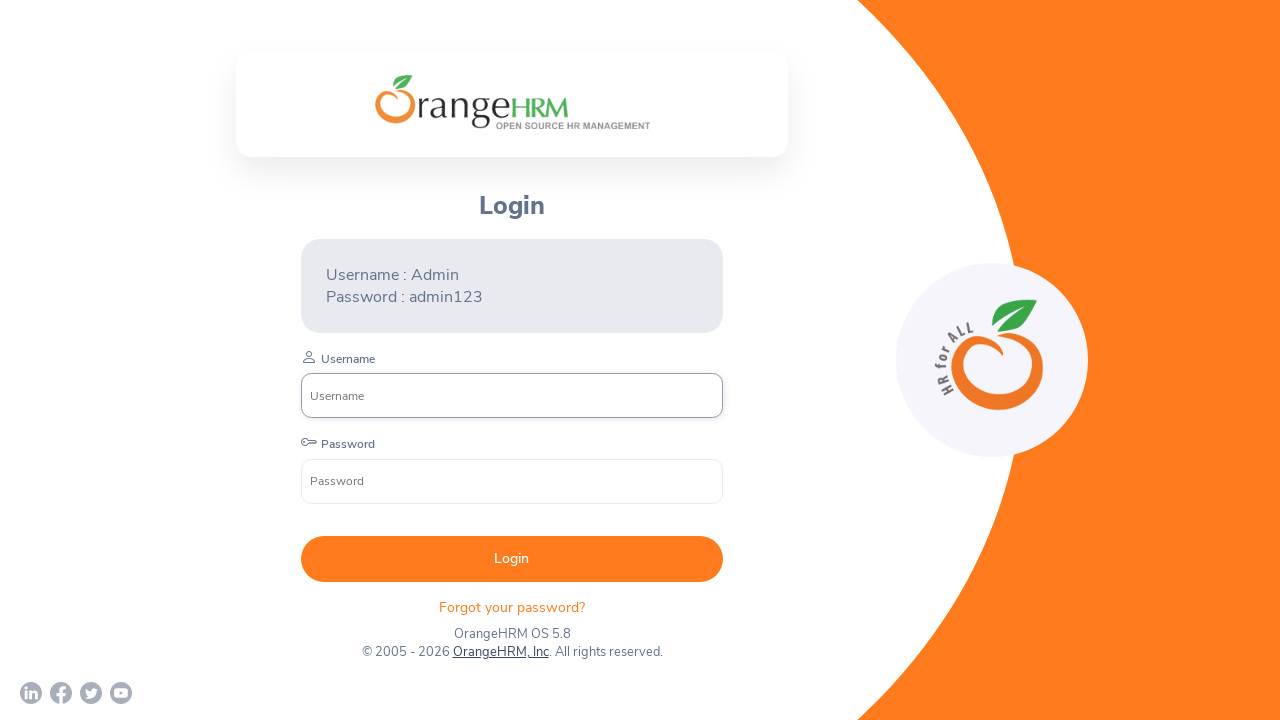

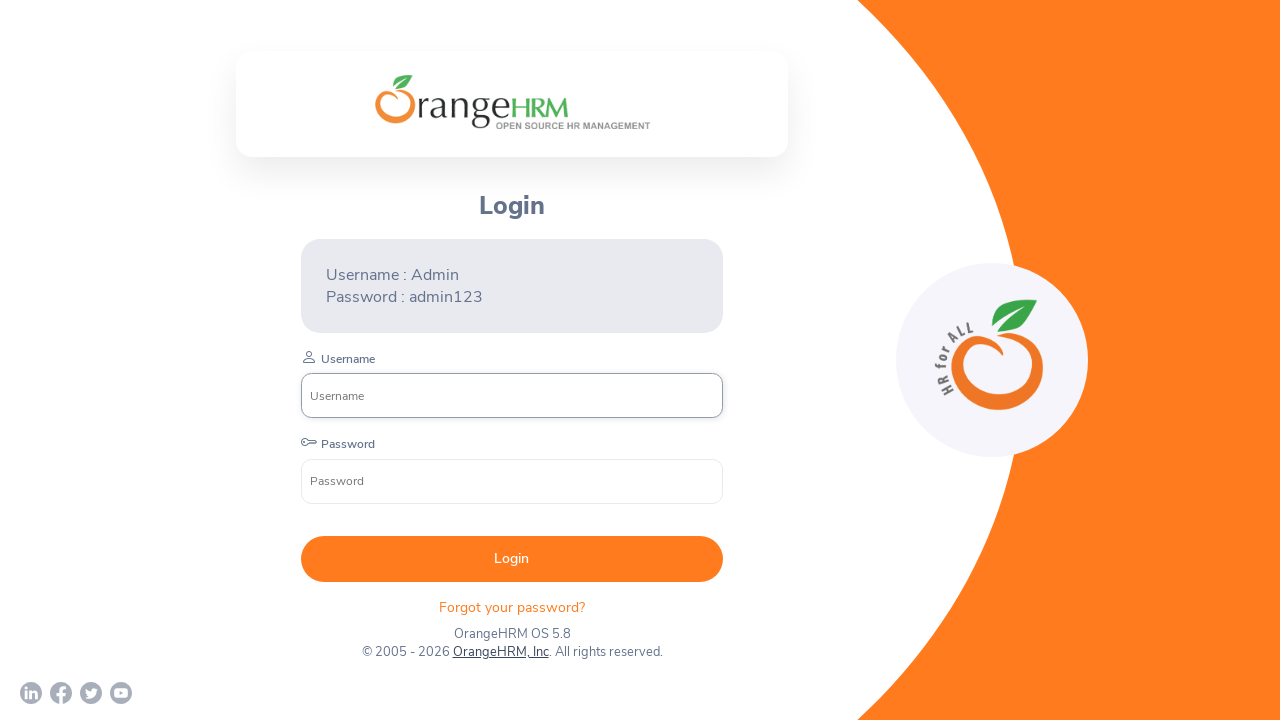